Tests the datepicker functionality by entering a date value and submitting it with the Enter key

Starting URL: https://formy-project.herokuapp.com/datepicker

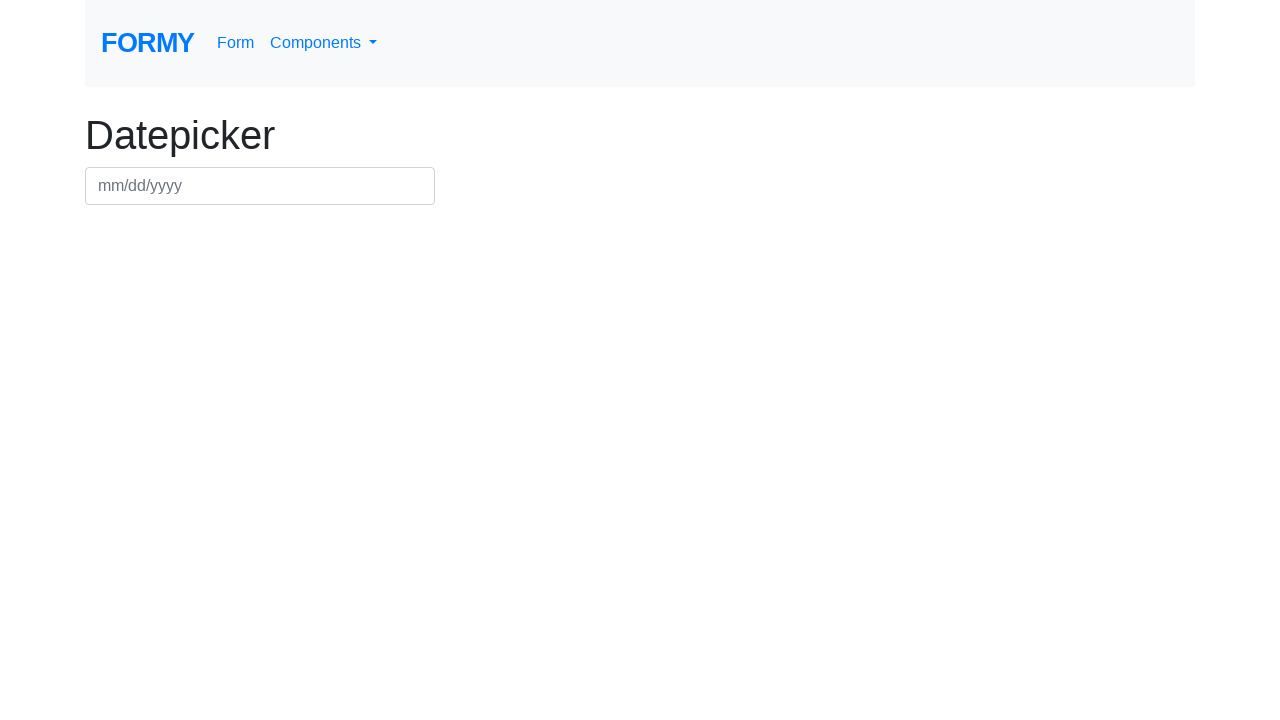

Filled datepicker field with date 07/15/2024 on #datepicker
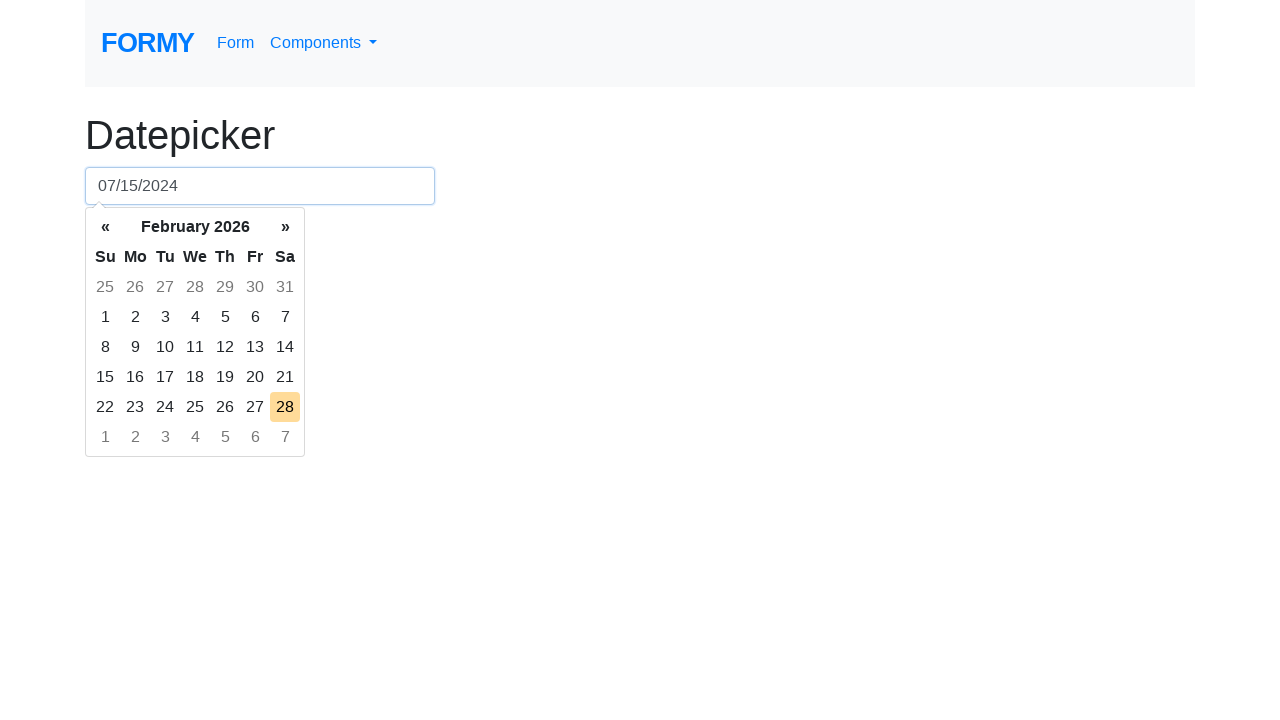

Pressed Enter key to confirm date selection on #datepicker
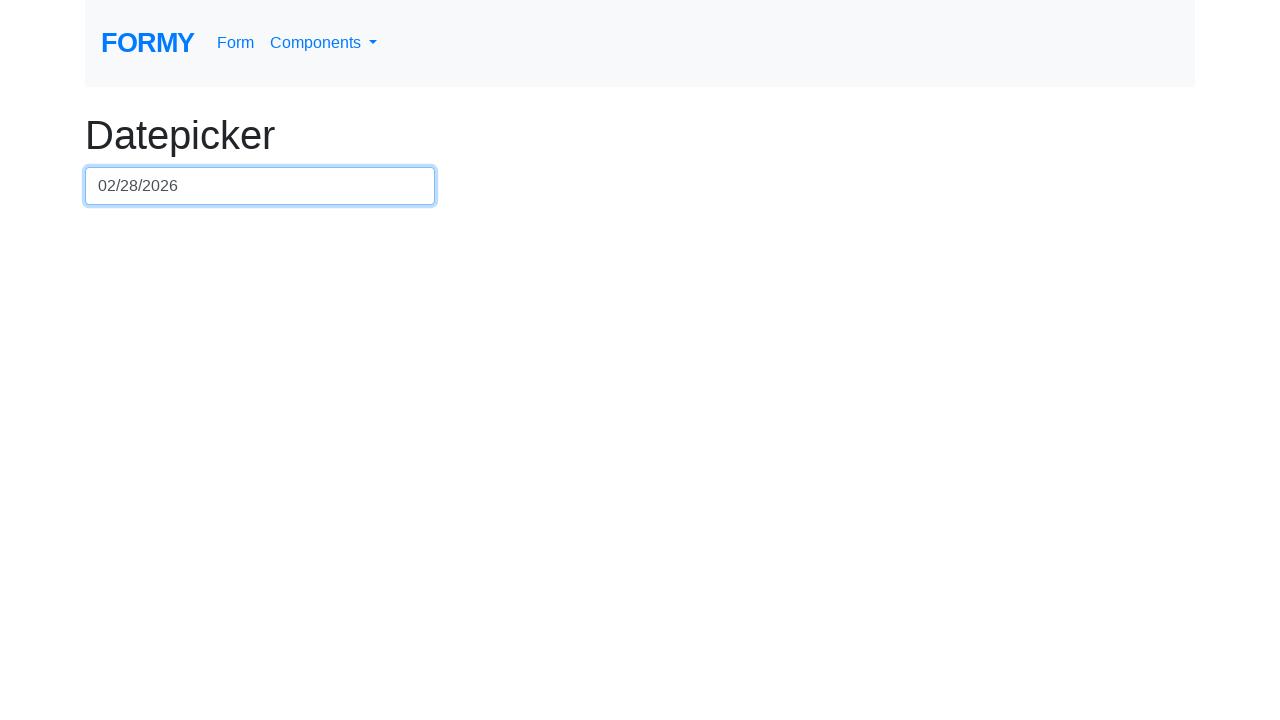

Waited 500ms for date to be processed
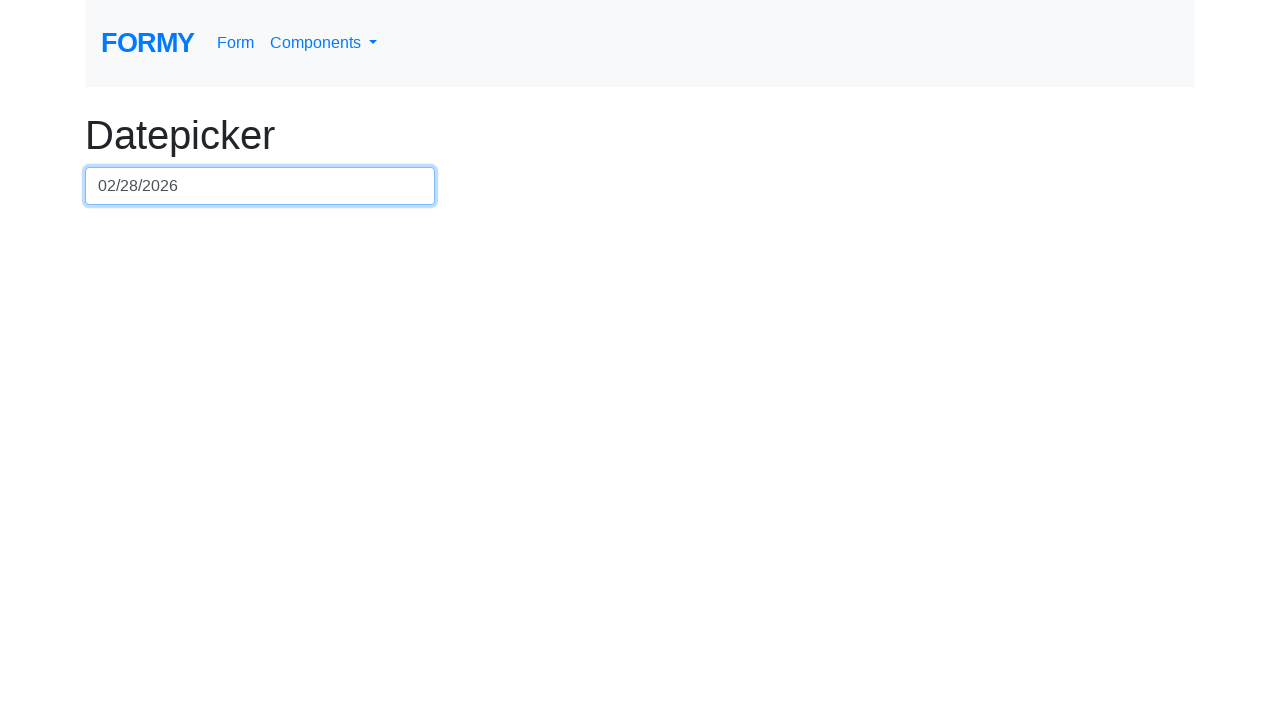

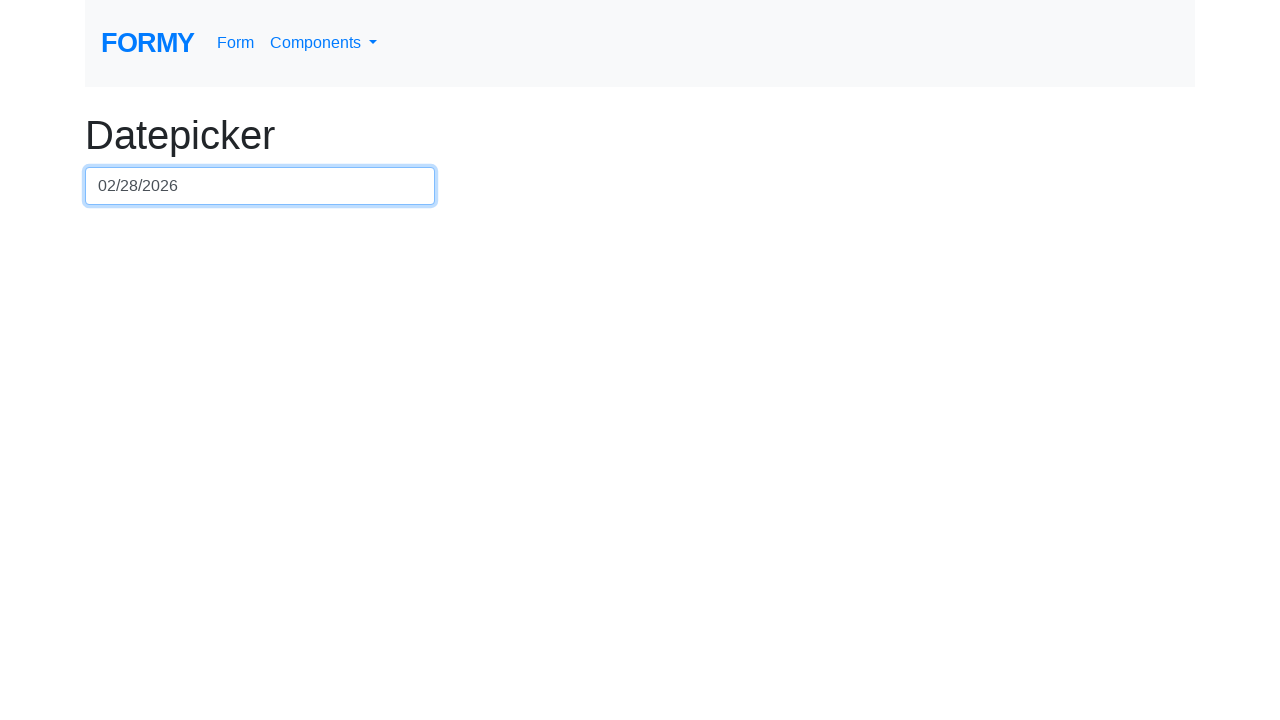